Navigates to a registration page and clicks on the newsletter subscription radio button to select "Yes" for newsletter subscription

Starting URL: https://awesomeqa.com/ui/index.php?route=account/register

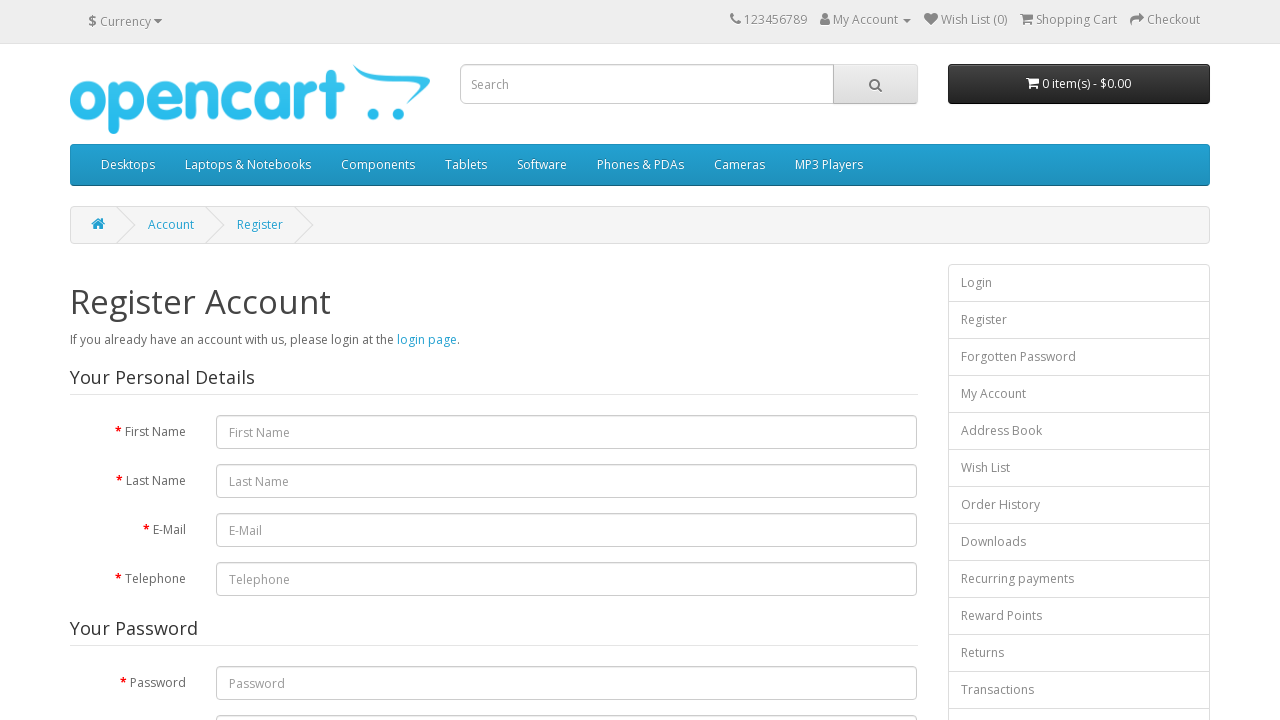

Navigated to AwesomeQA registration page
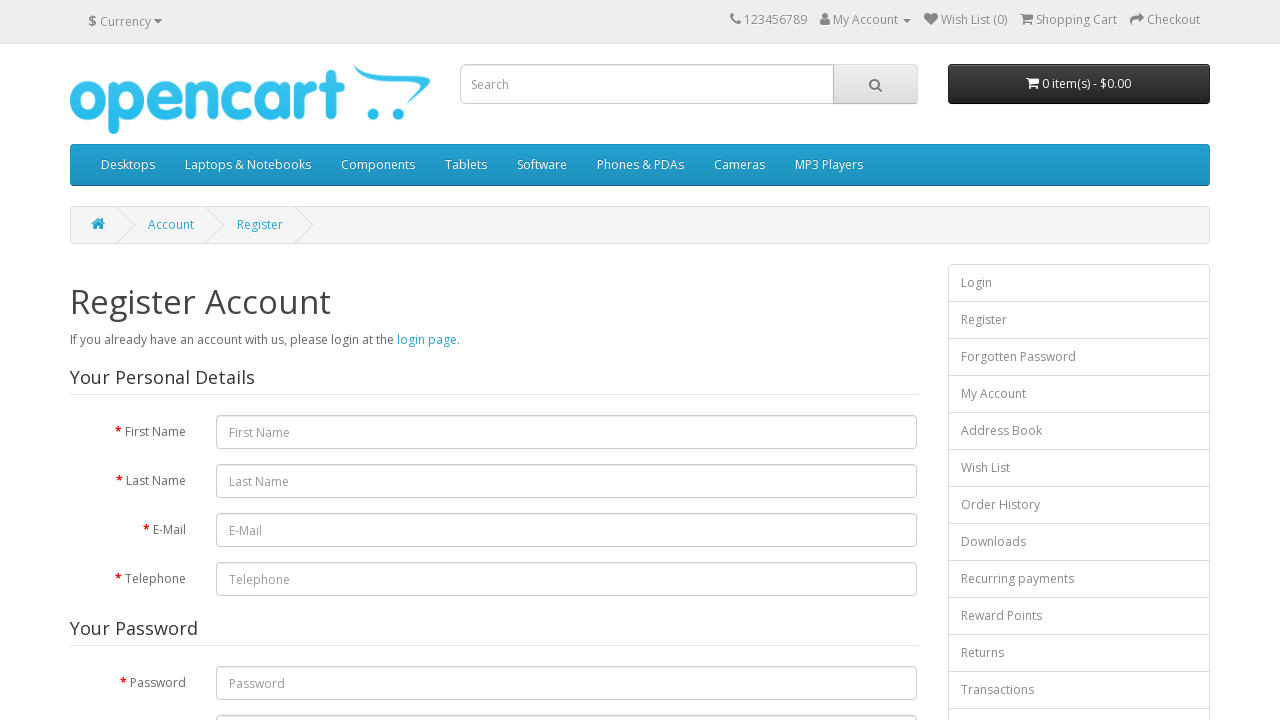

Clicked newsletter subscription radio button to select 'Yes' at (223, 373) on input[name='newsletter'][value='1']
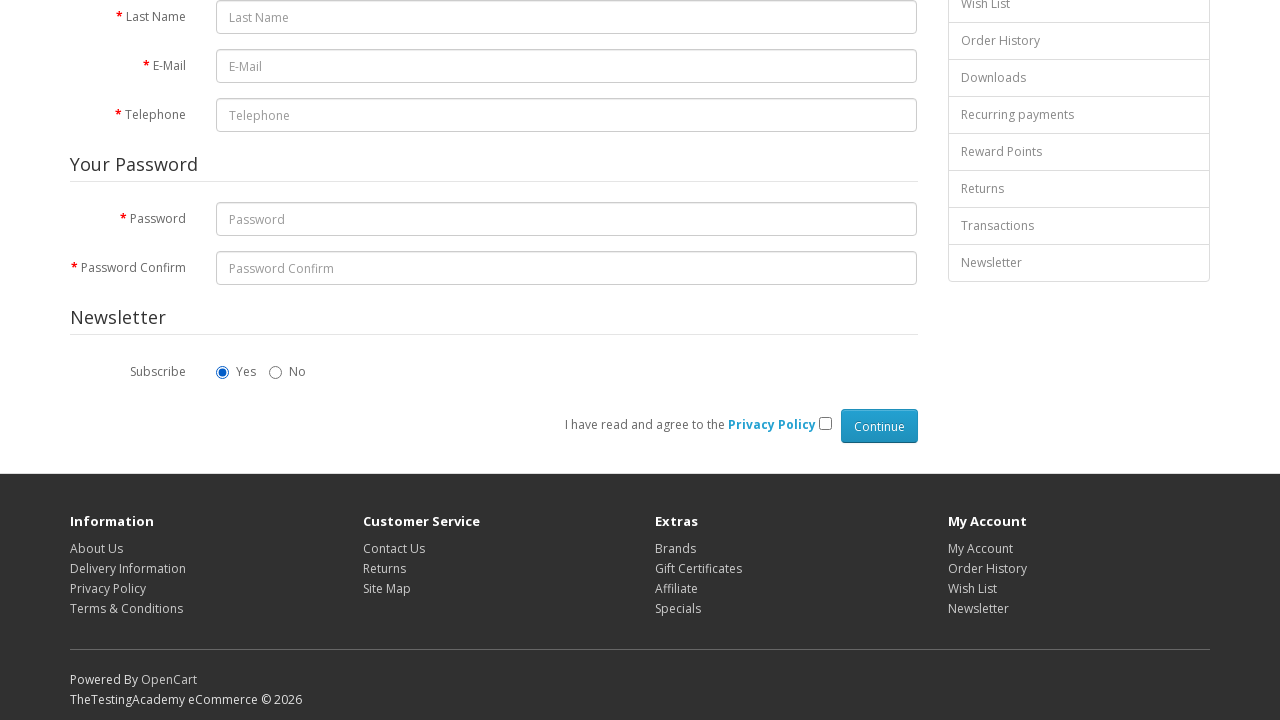

Verified newsletter radio button is enabled and clickable
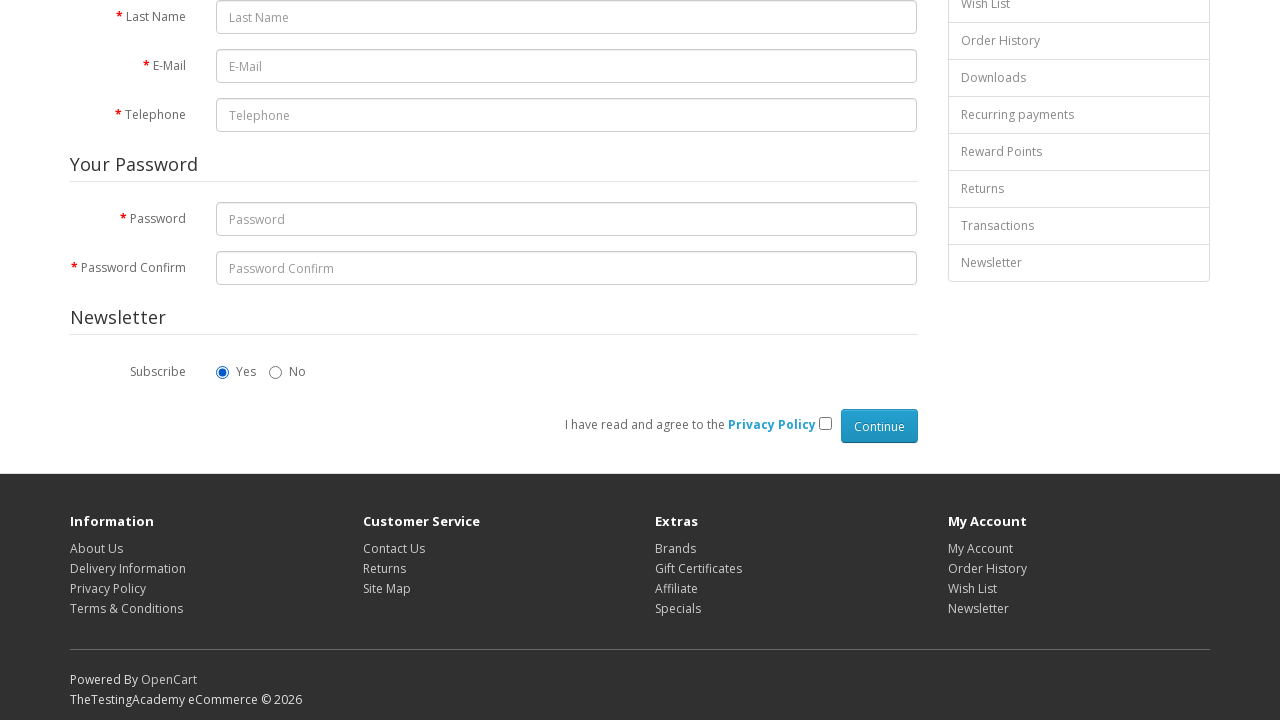

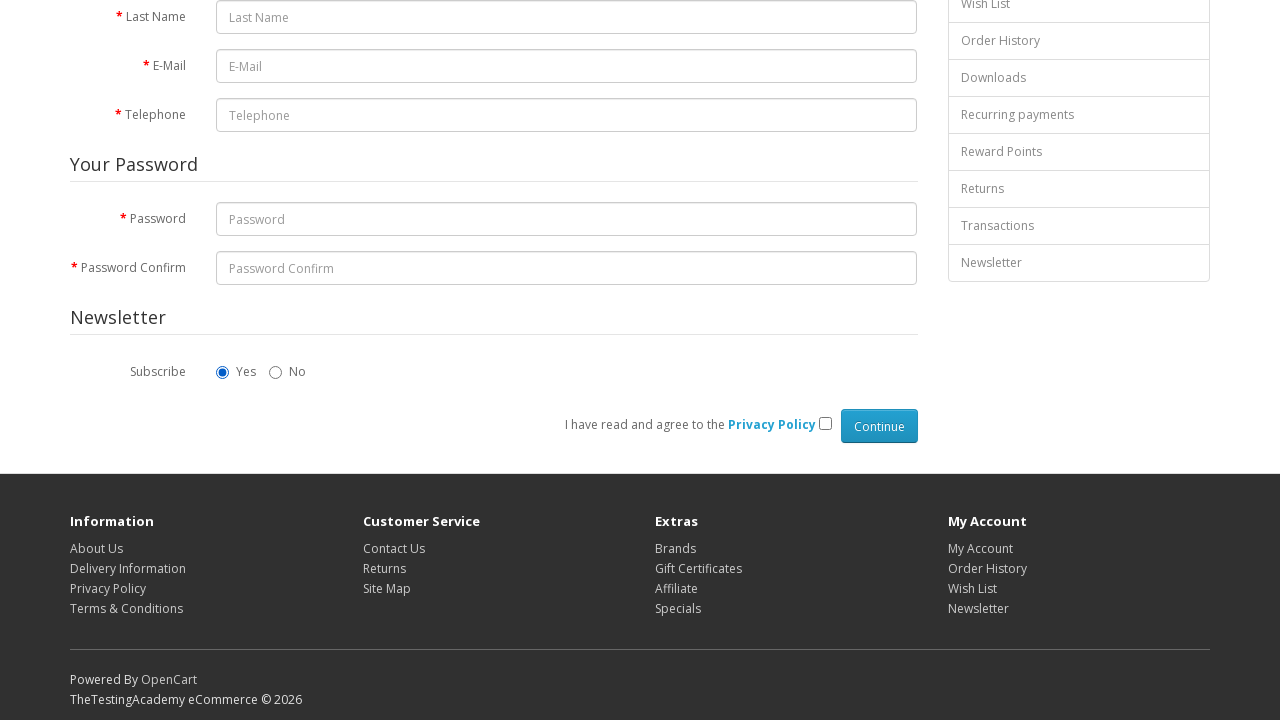